Opens the OrangeHRM demo website and waits for the page to load. This is a basic navigation test to verify the site is accessible.

Starting URL: https://opensource-demo.orangehrmlive.com/

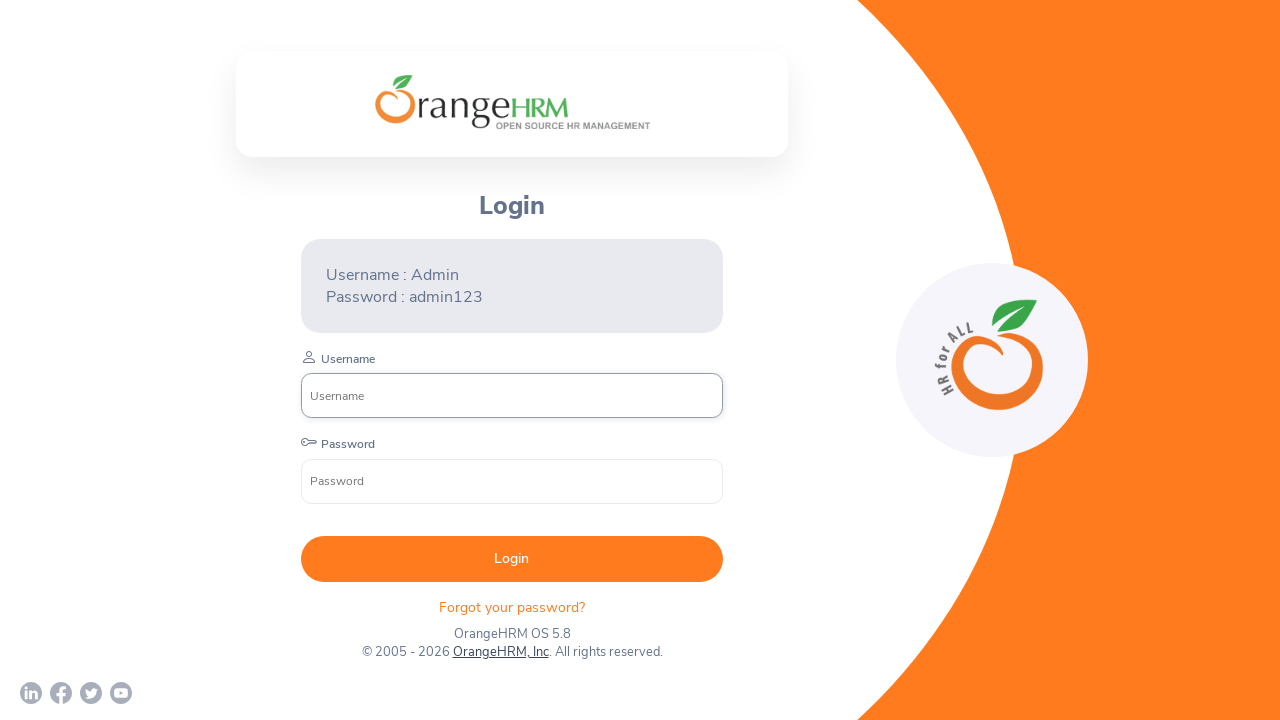

Navigated to OrangeHRM demo website
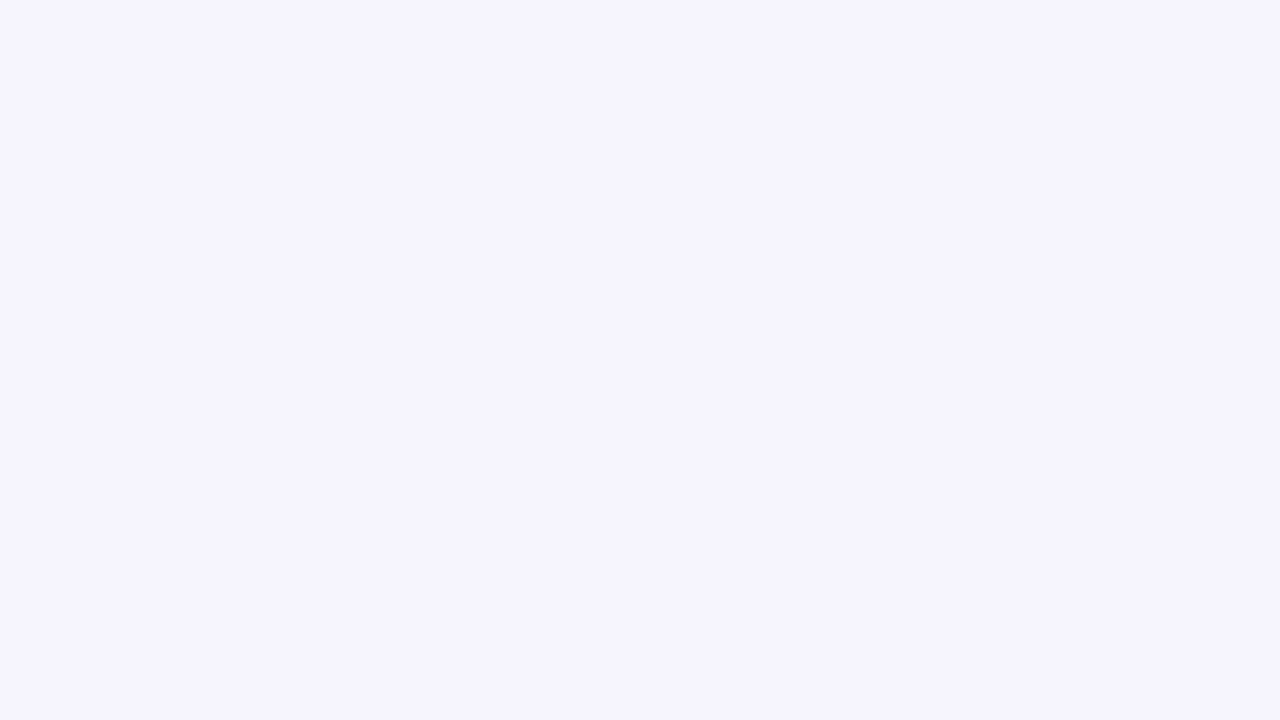

Page DOM content loaded successfully
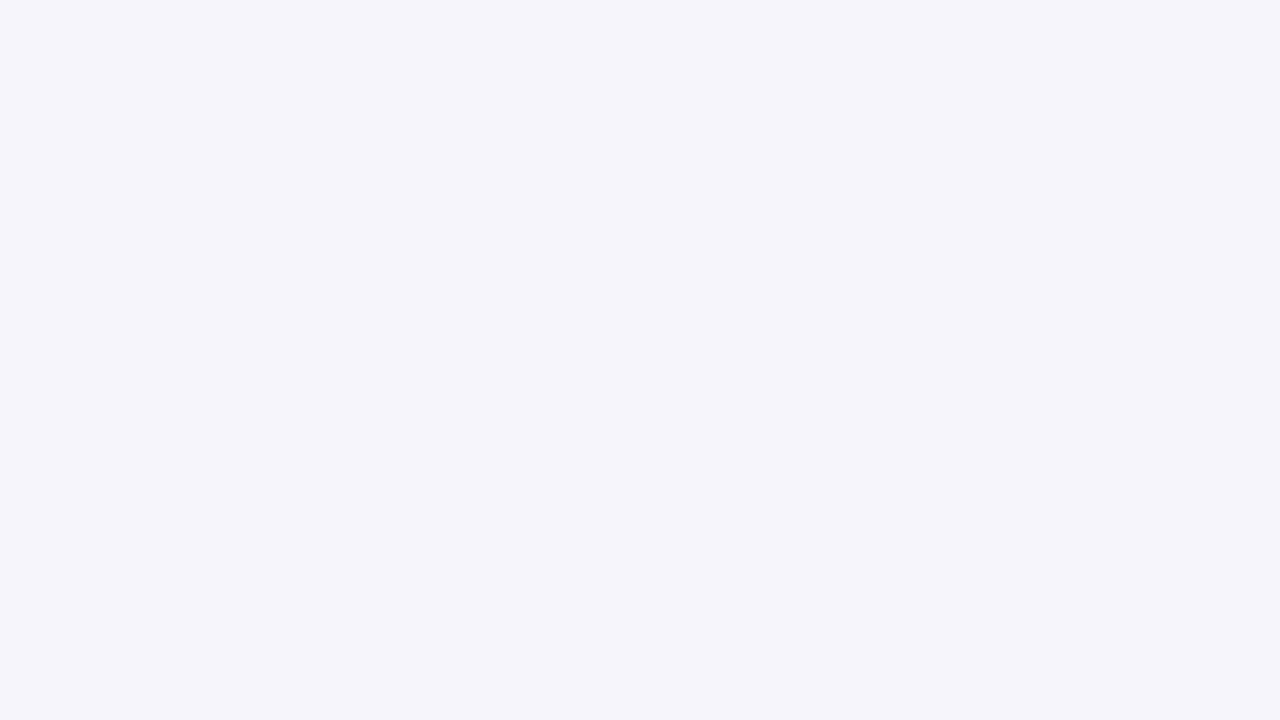

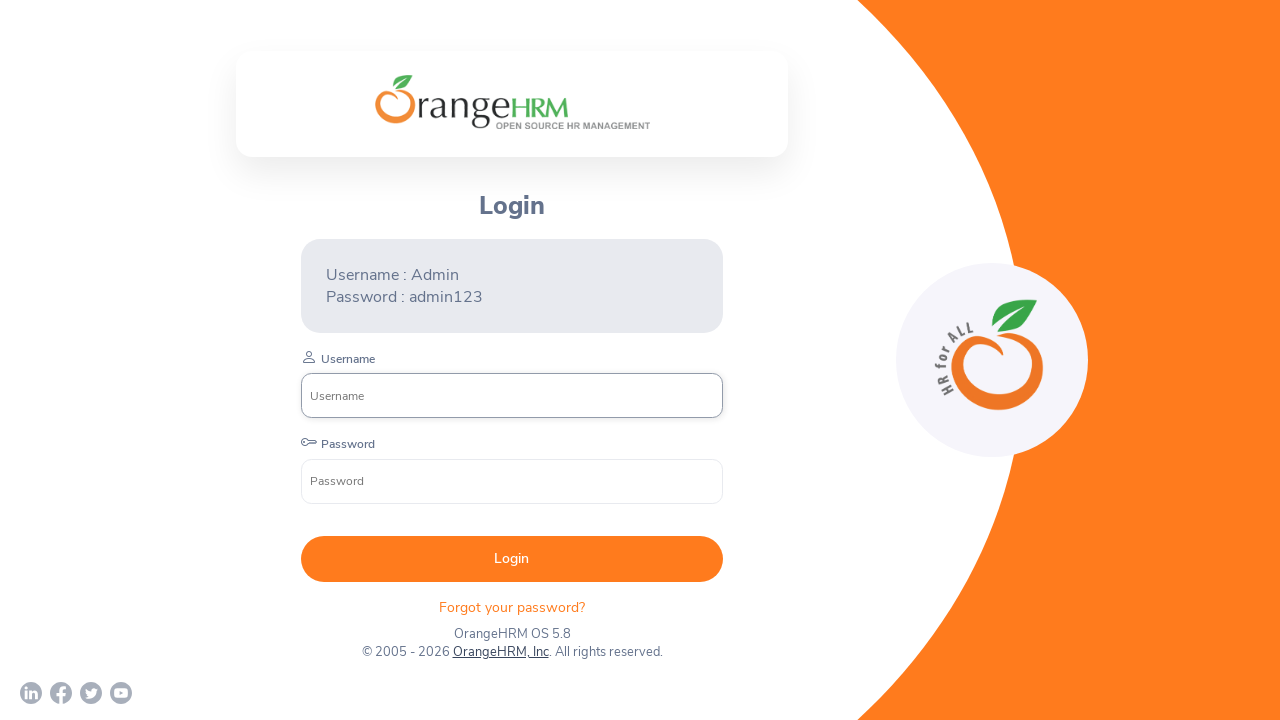